Tests a math challenge form by extracting a value from an element attribute, calculating a result, and submitting the form with checkbox and radio button selections

Starting URL: http://suninjuly.github.io/get_attribute.html

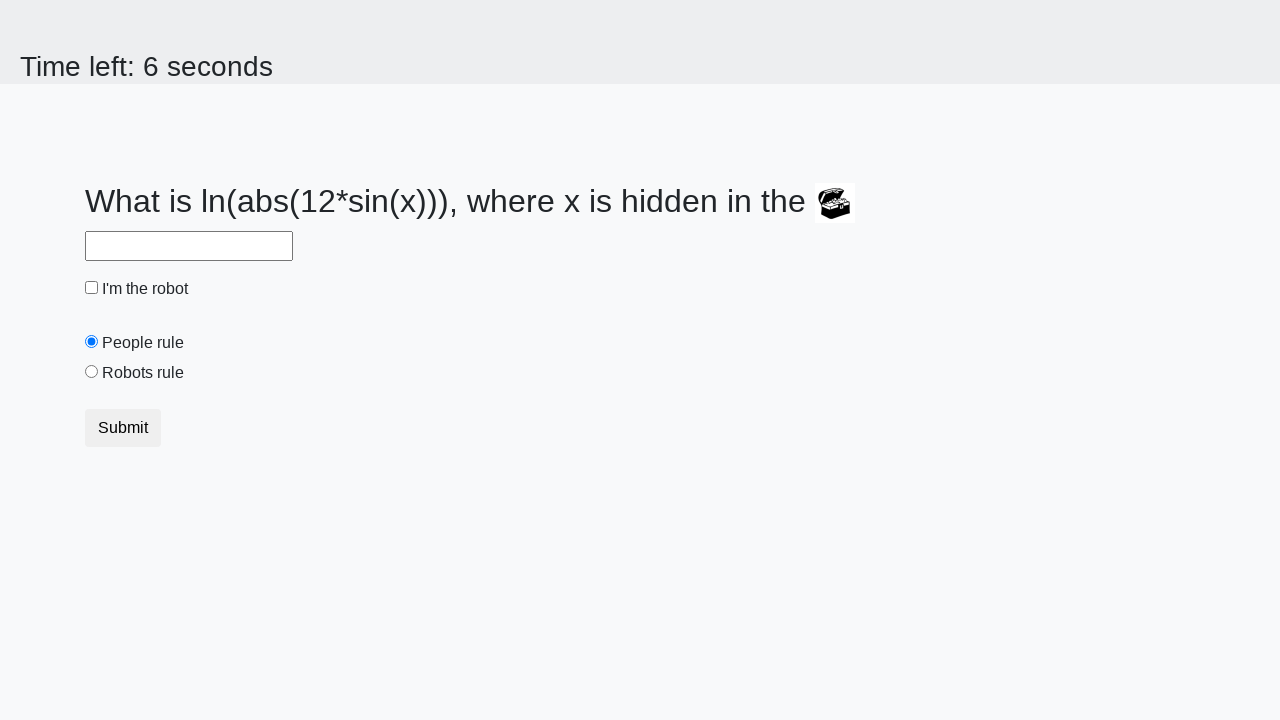

Located treasure element
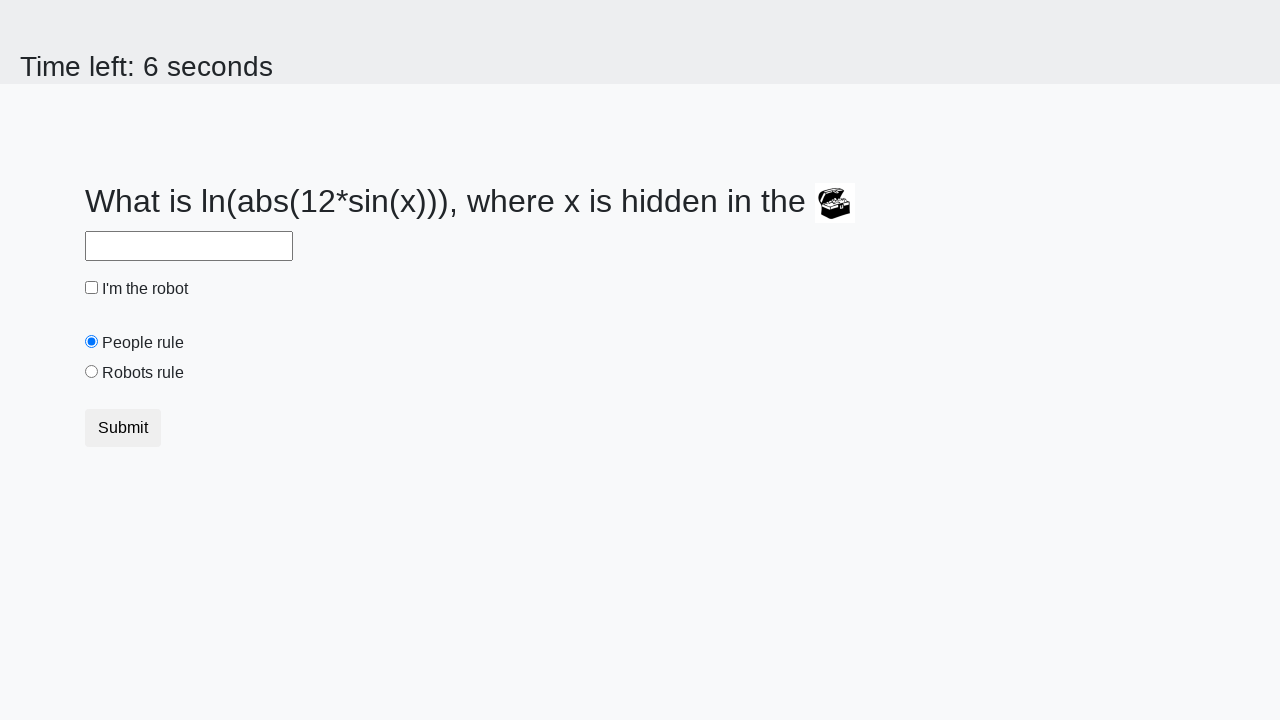

Extracted valuex attribute from treasure element
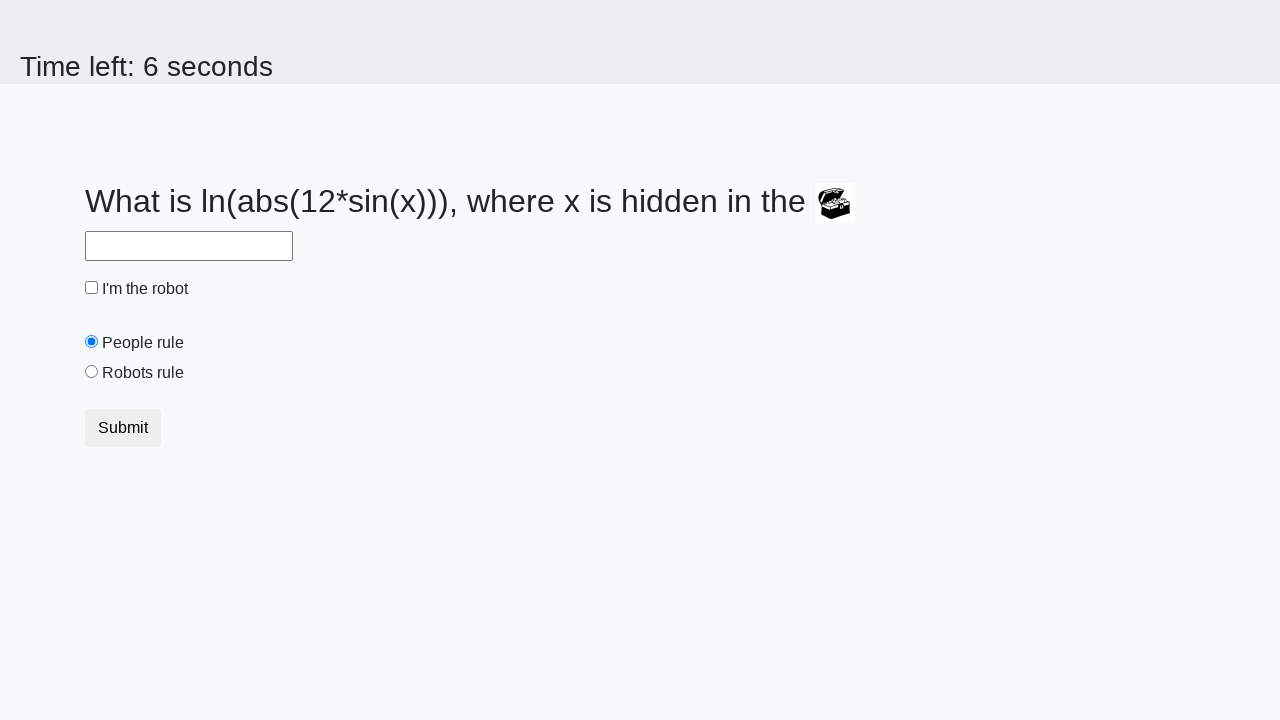

Calculated result using math formula
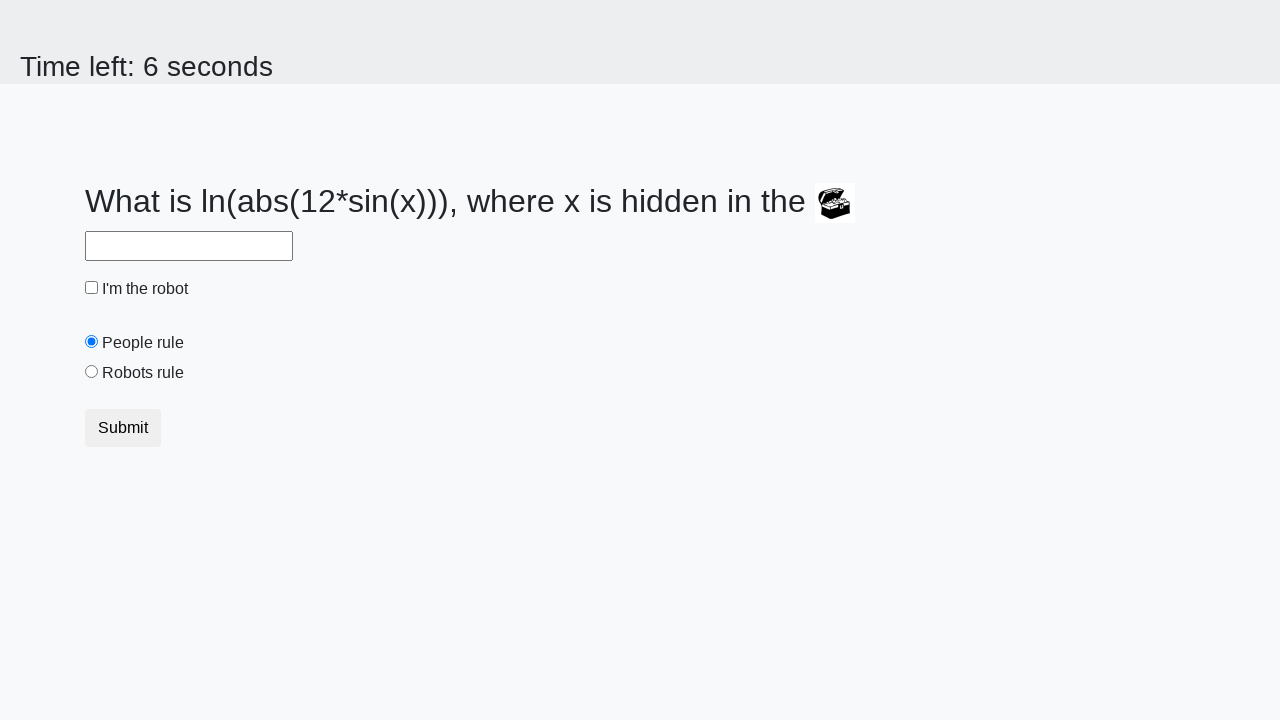

Filled answer field with calculated value on #answer
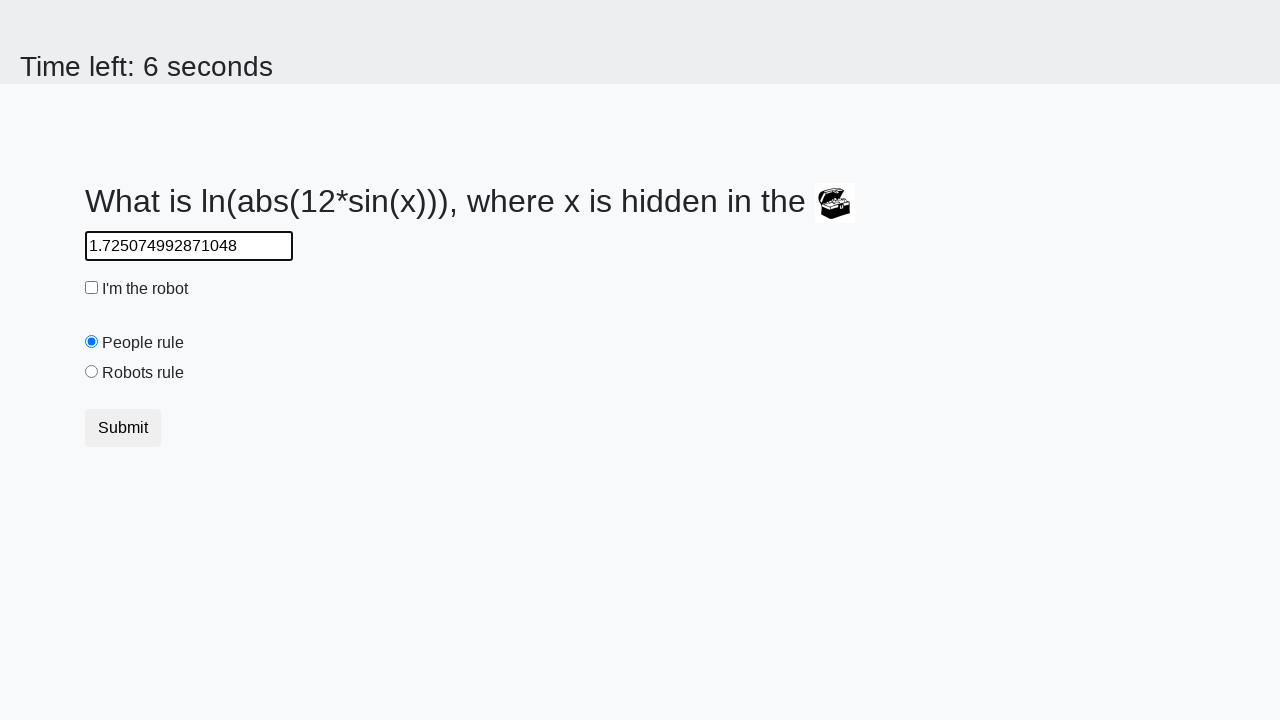

Clicked robot checkbox at (92, 288) on #robotCheckbox
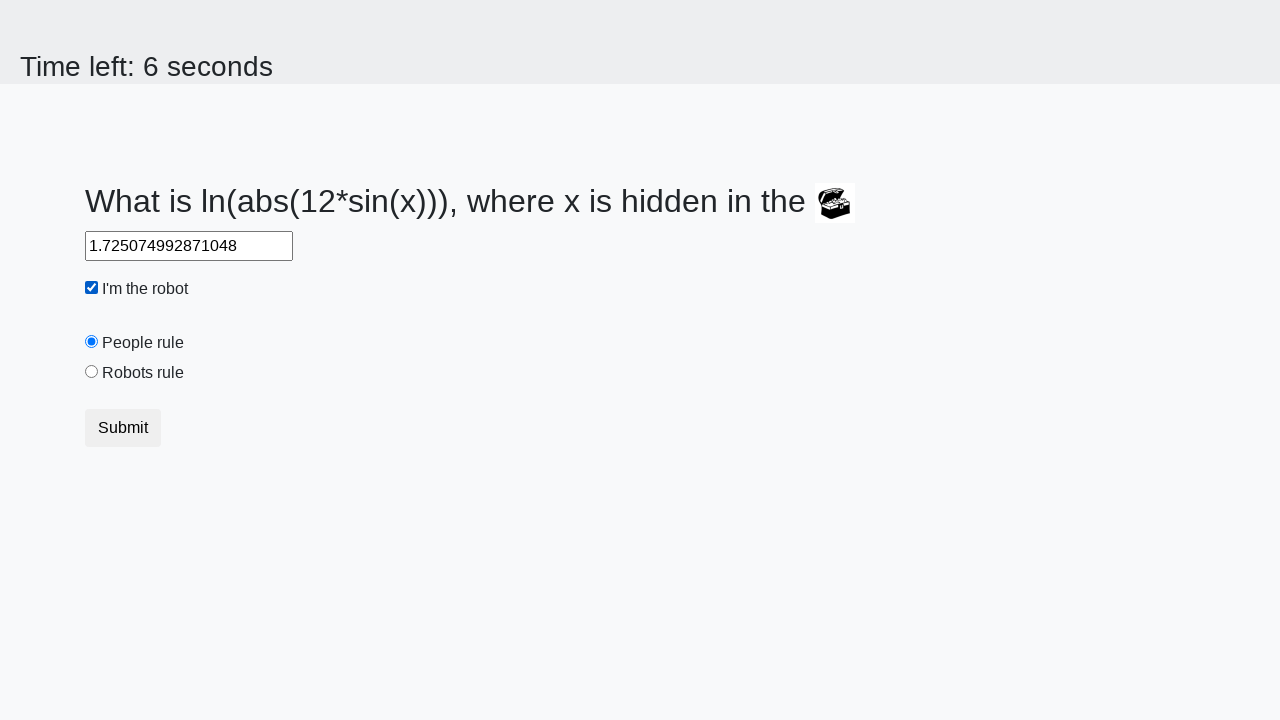

Selected robots rule radio button at (92, 372) on #robotsRule
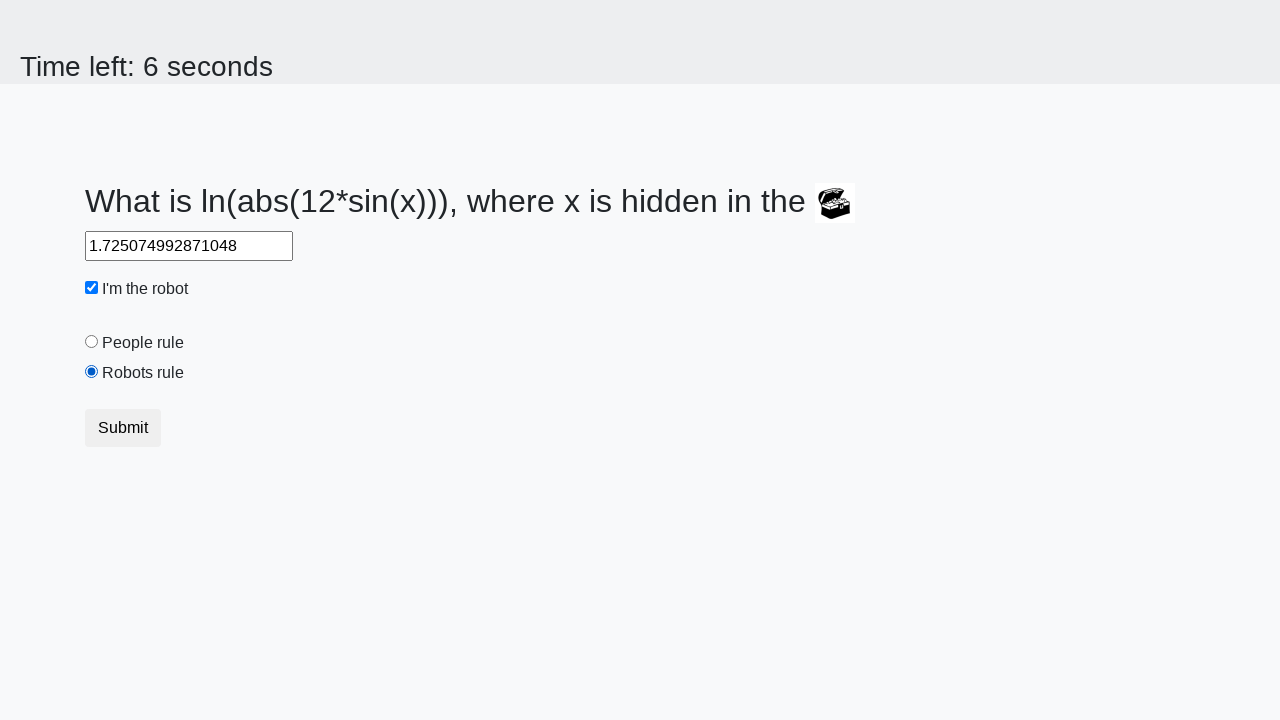

Clicked submit button to submit form at (123, 428) on [type='submit']
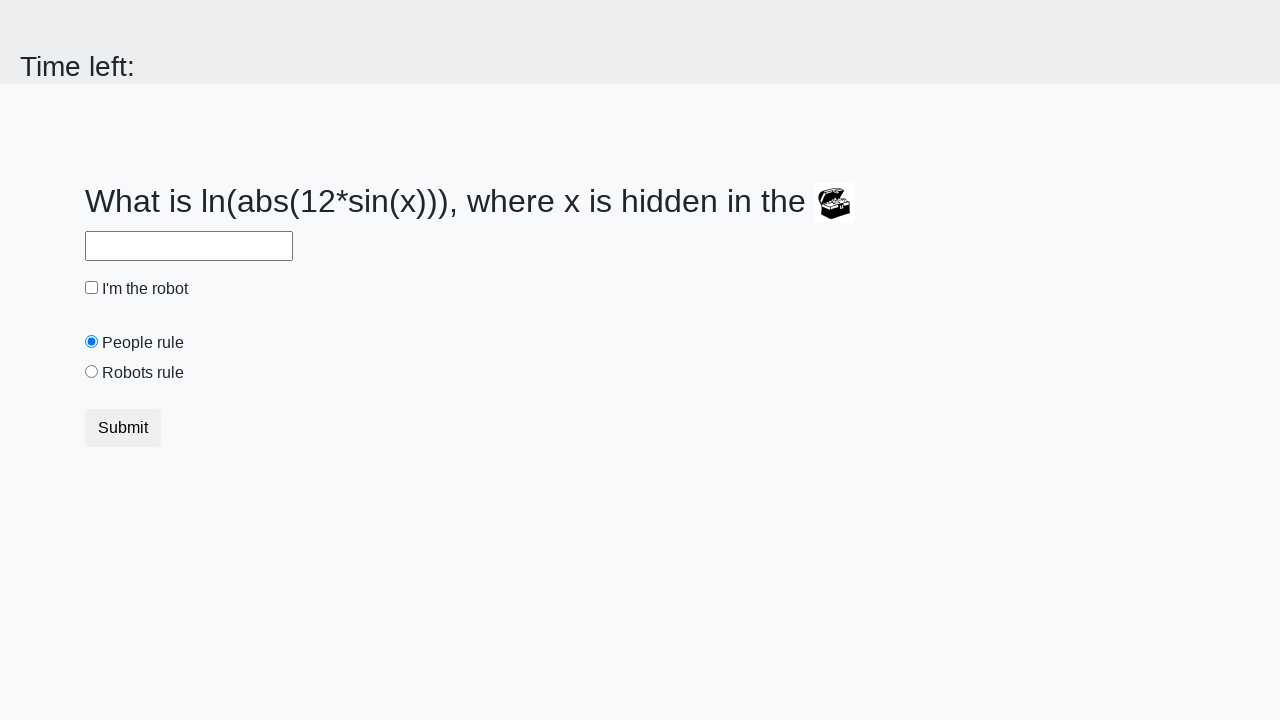

Waited for result page to load
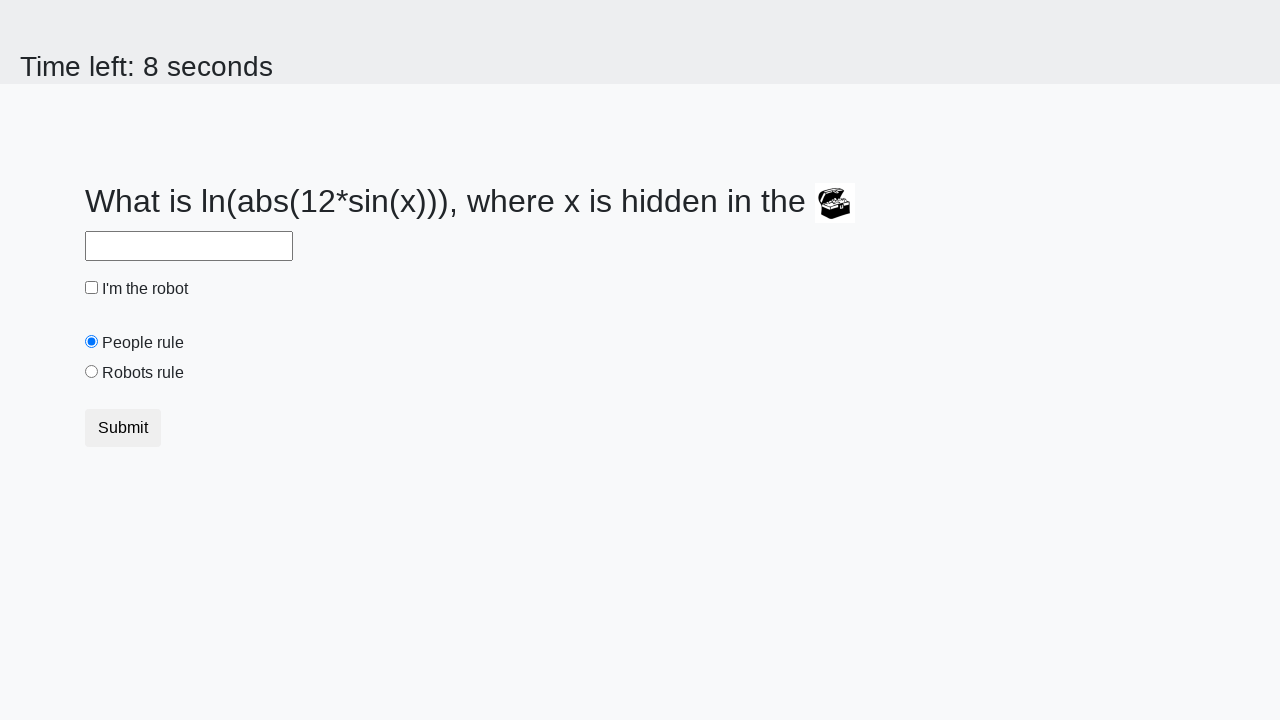

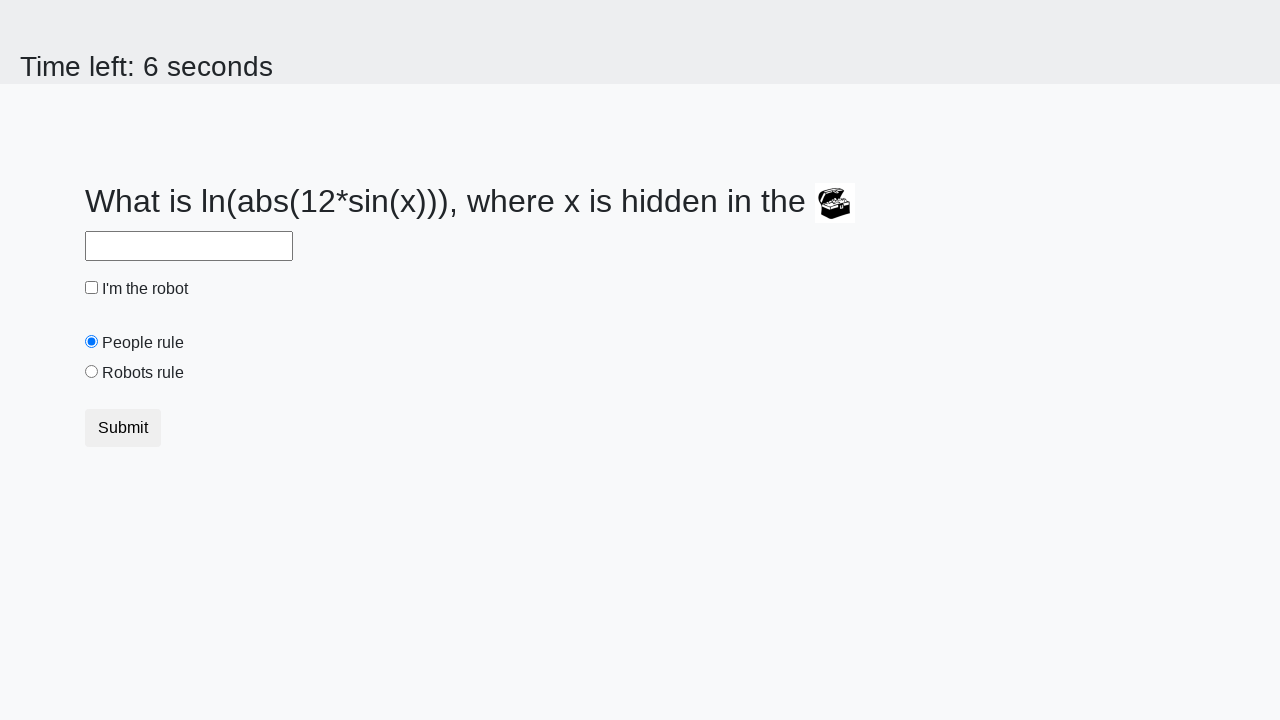